Tests scrolling to the bottom of a webpage using JavaScript and then clicking on a link in the footer area

Starting URL: https://www.hyrtutorials.com/

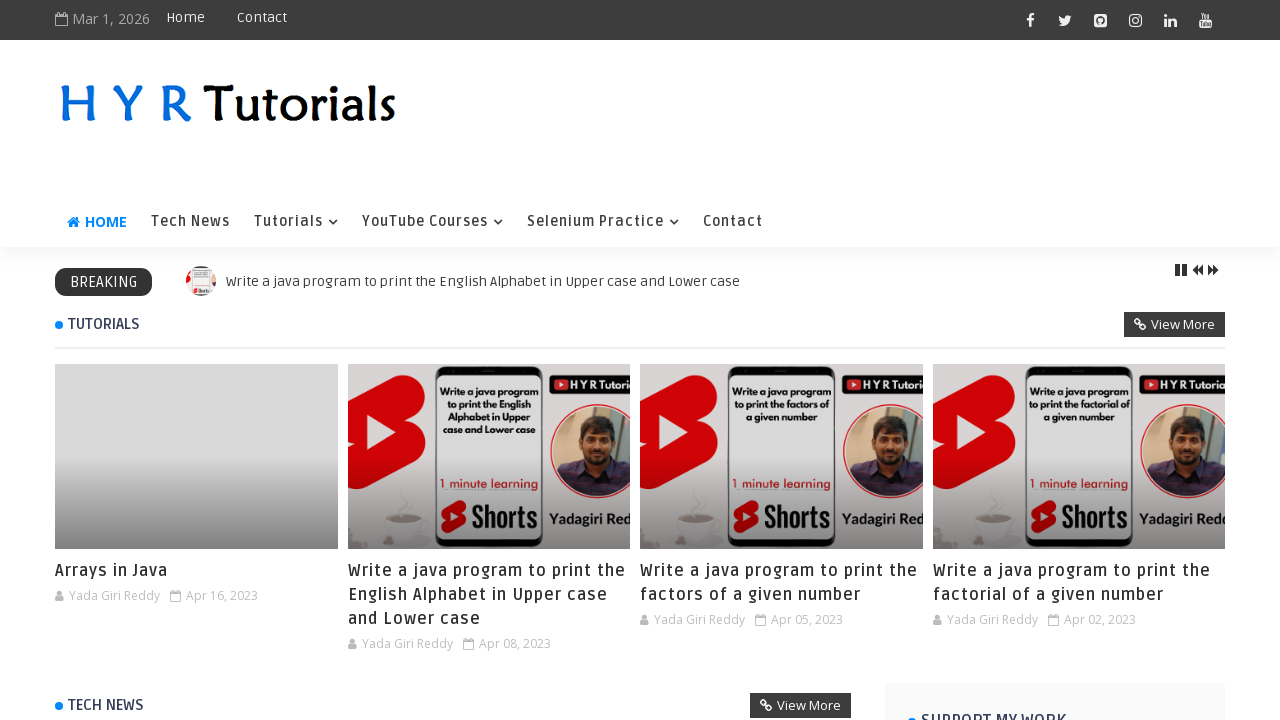

Scrolled to the bottom of the page using scrollHeight
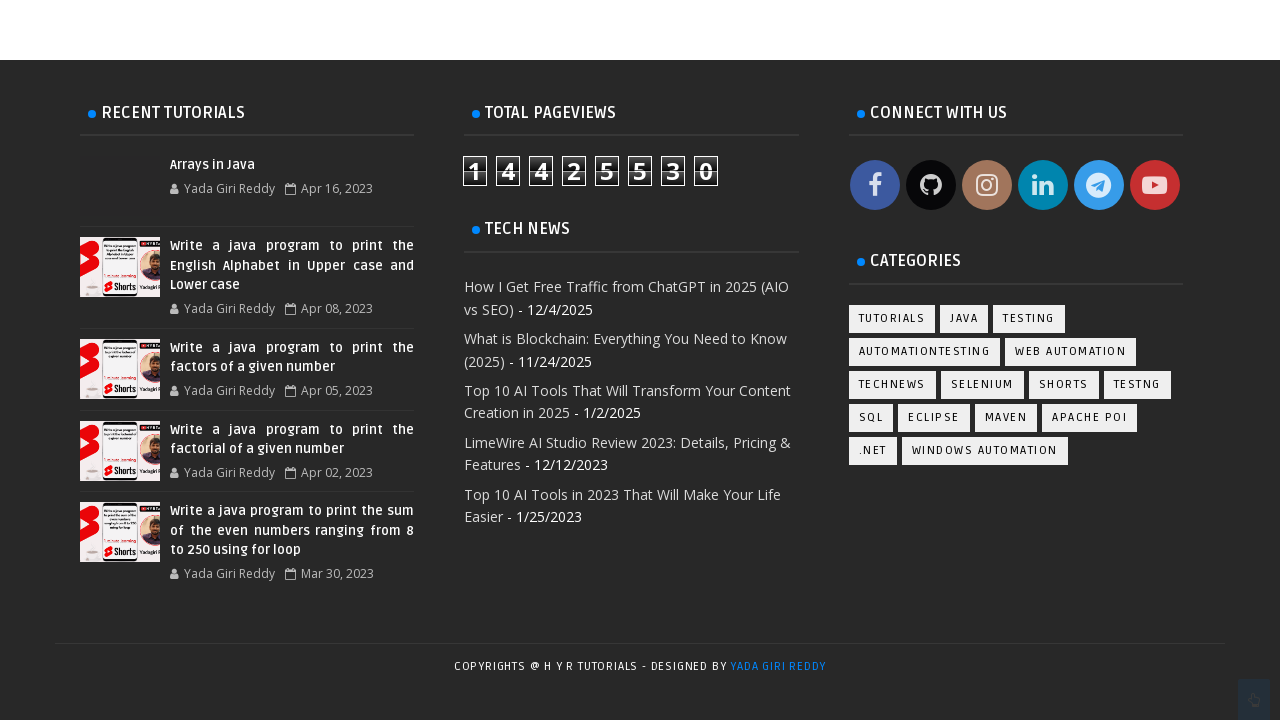

Clicked on the author link 'Yada Giri Reddy' in the footer area at (778, 666) on xpath=//a[text()='Yada Giri Reddy ']
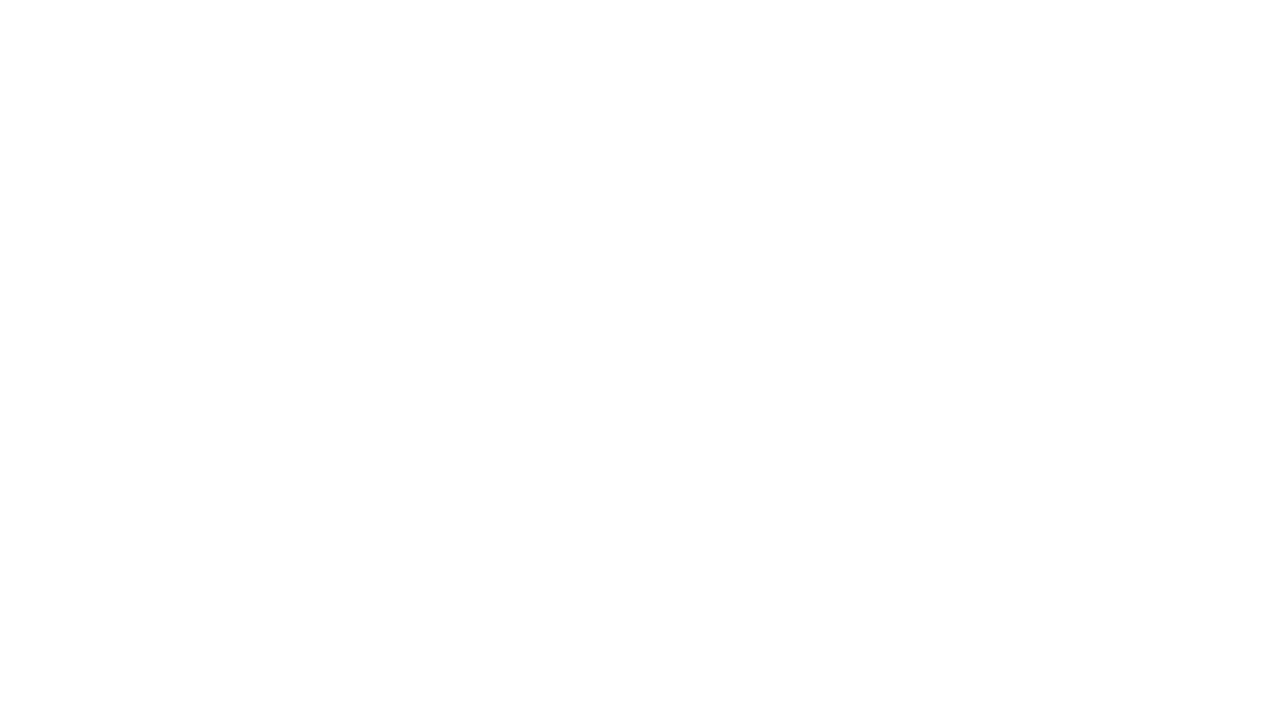

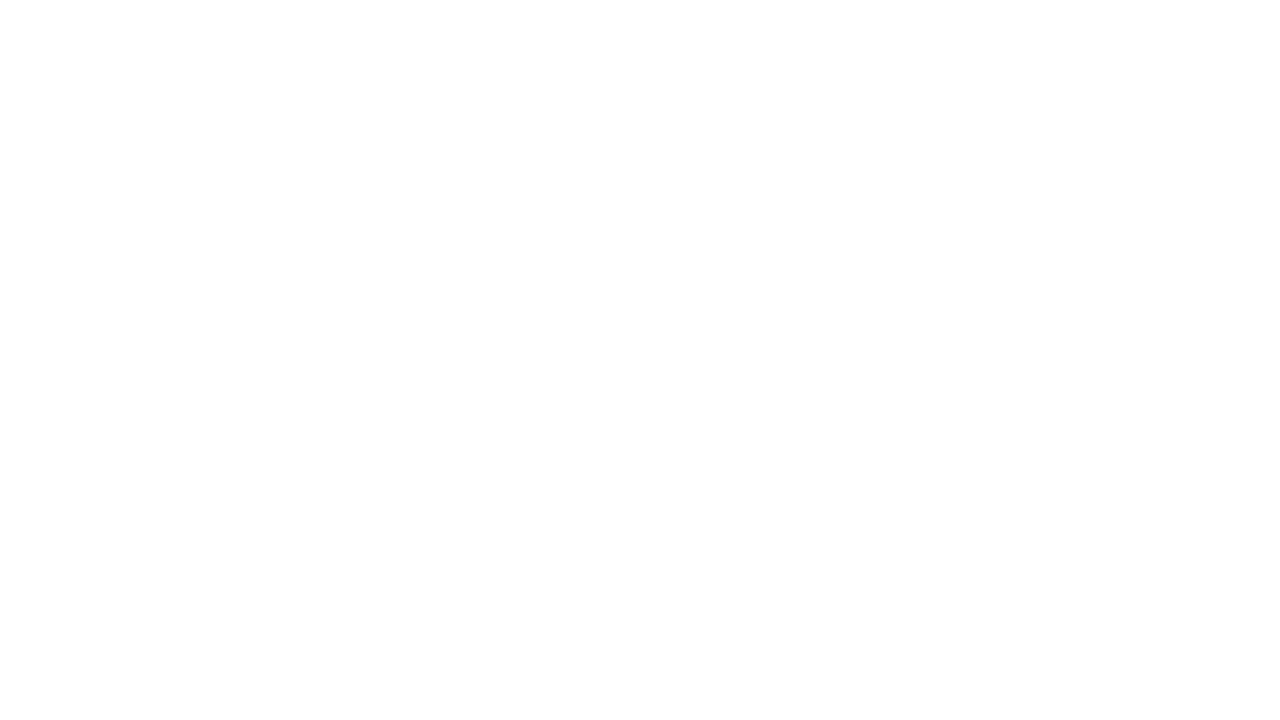